Tests window switching functionality by clicking a button that opens a new tab, switching between windows, and returning to the original window

Starting URL: https://formy-project.herokuapp.com/switch-window

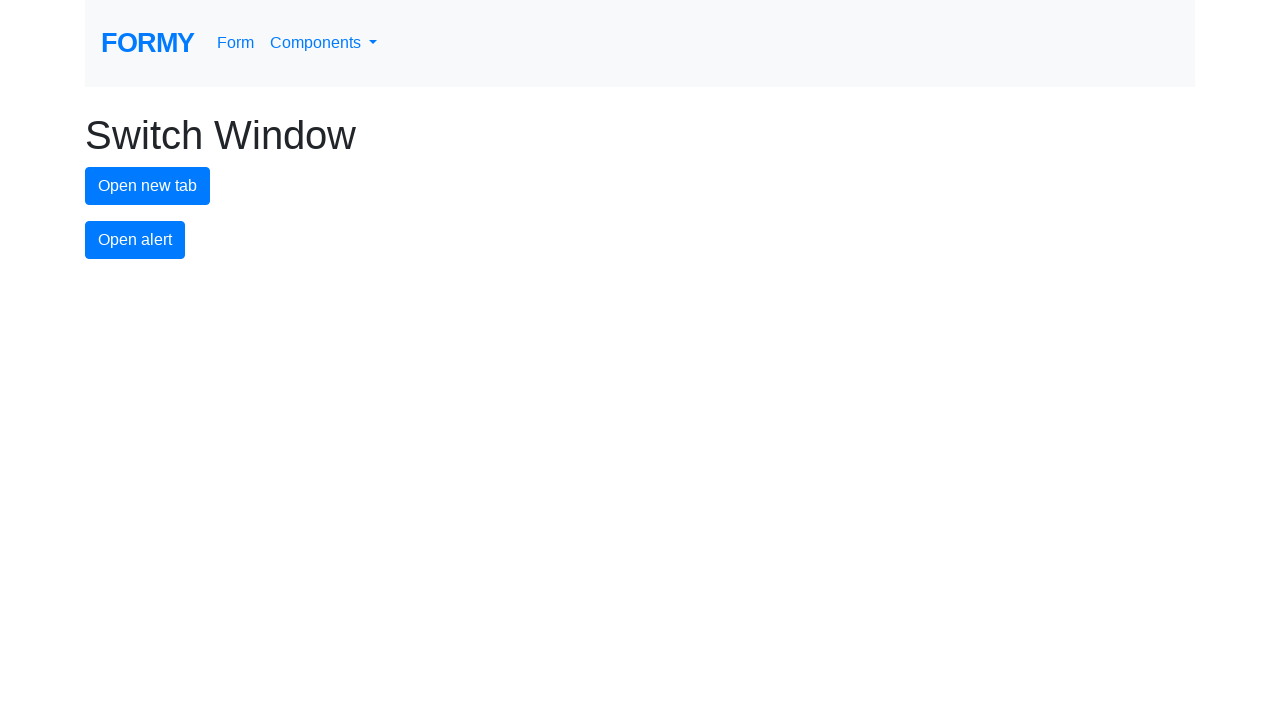

Clicked button to open new tab at (148, 186) on #new-tab-button
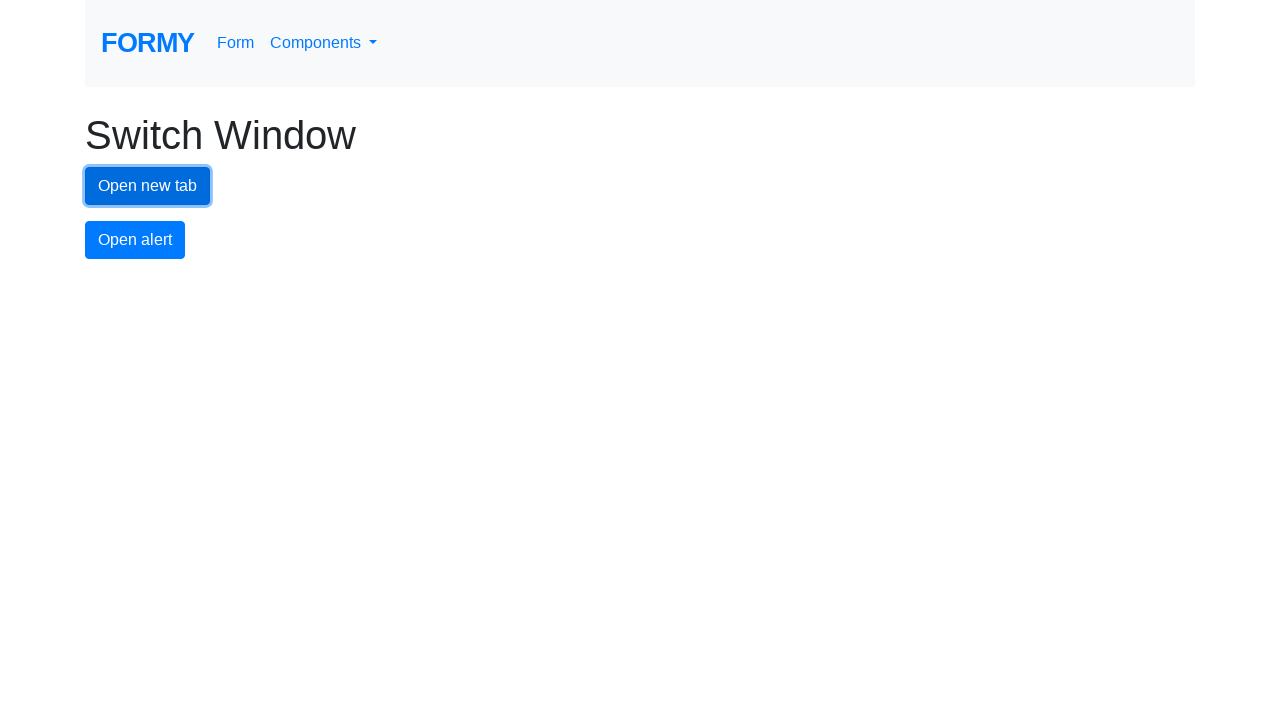

Waited for new page/tab to open
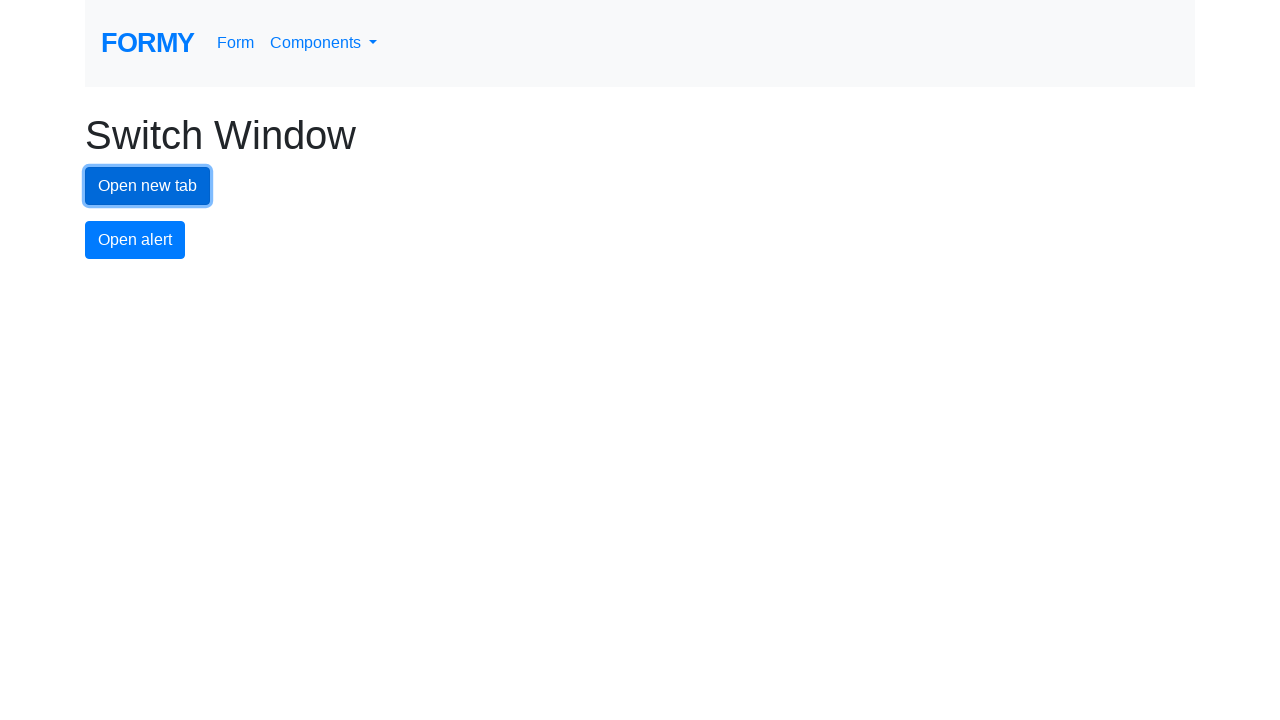

Retrieved all open pages in context
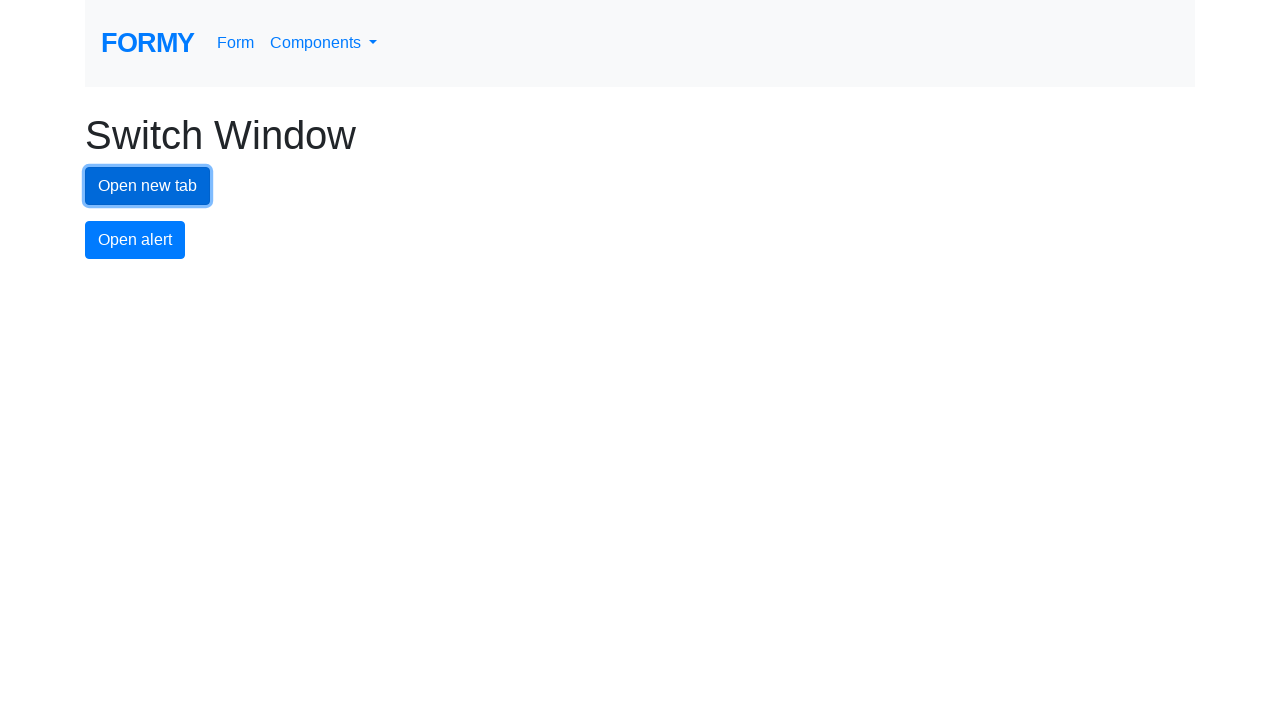

Identified new page as the last opened tab
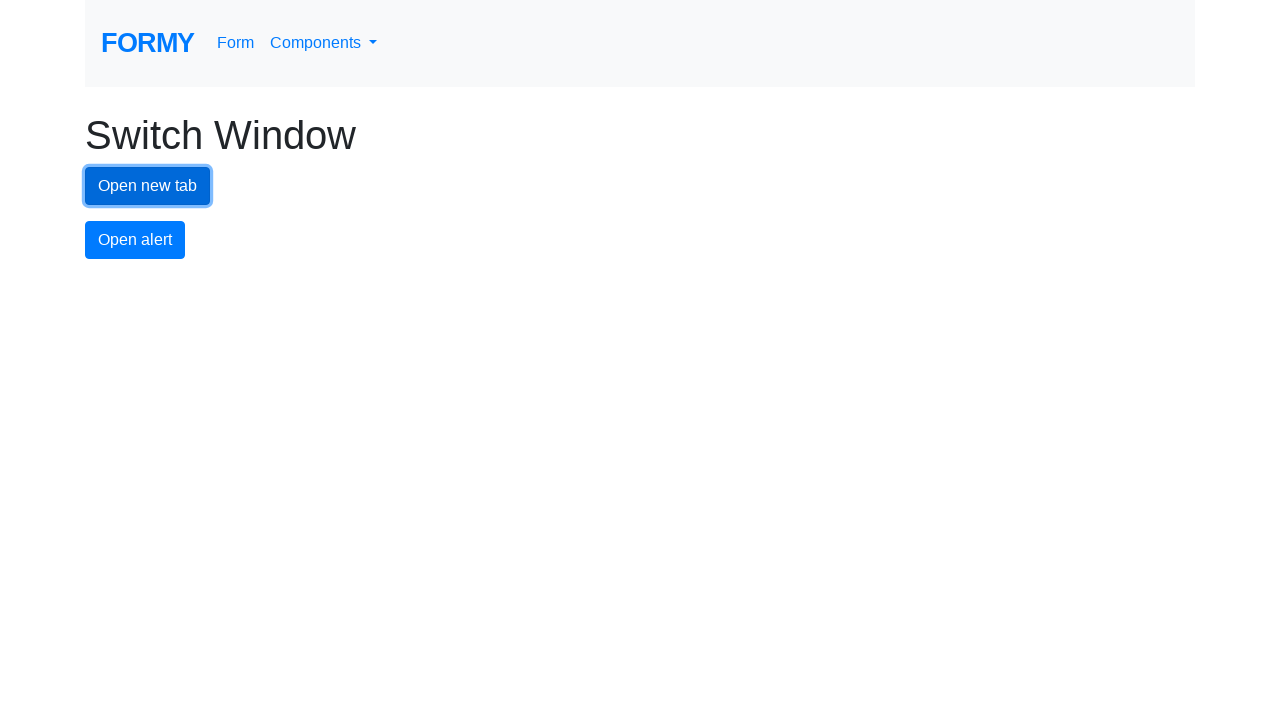

Switched focus to new tab
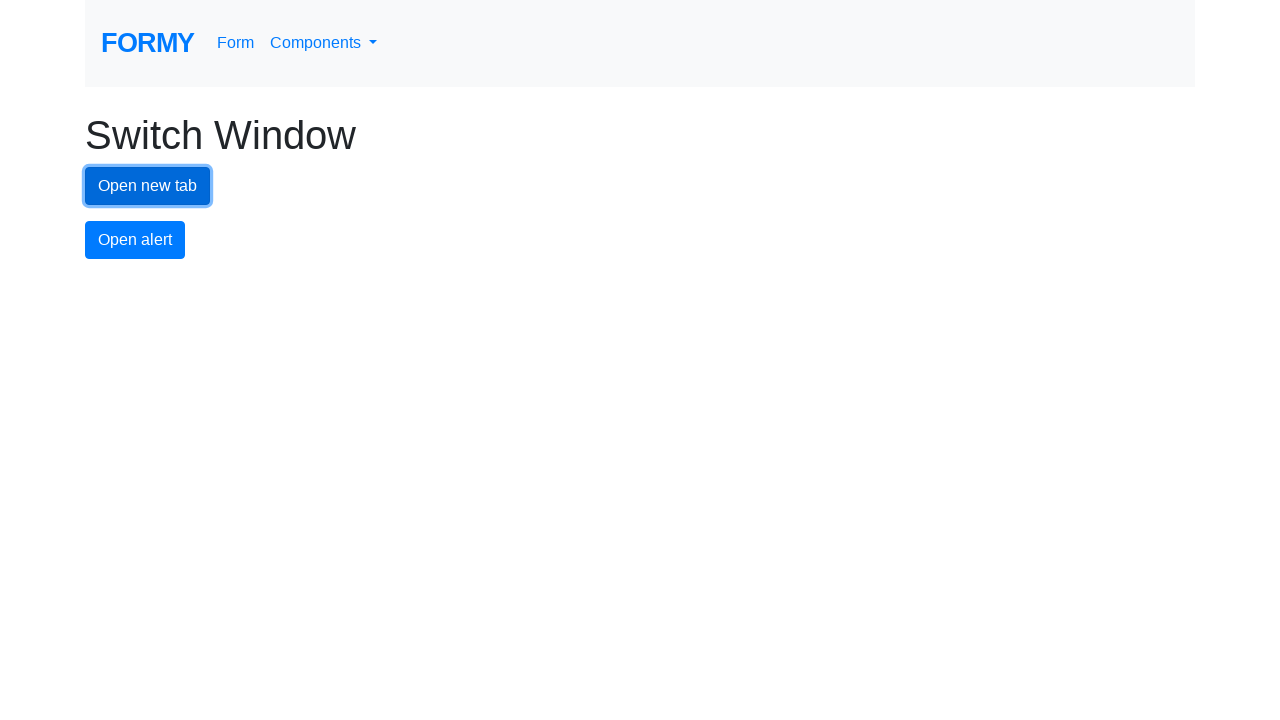

Waited while on new tab
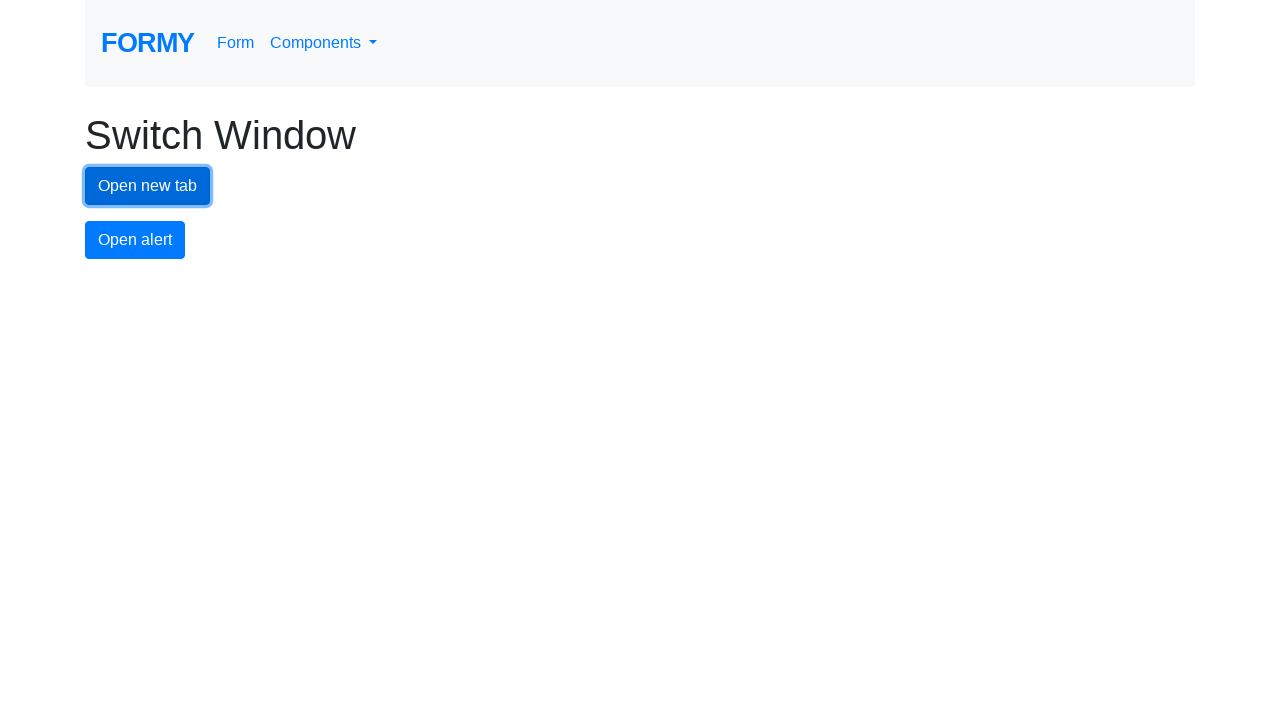

Switched focus back to original tab
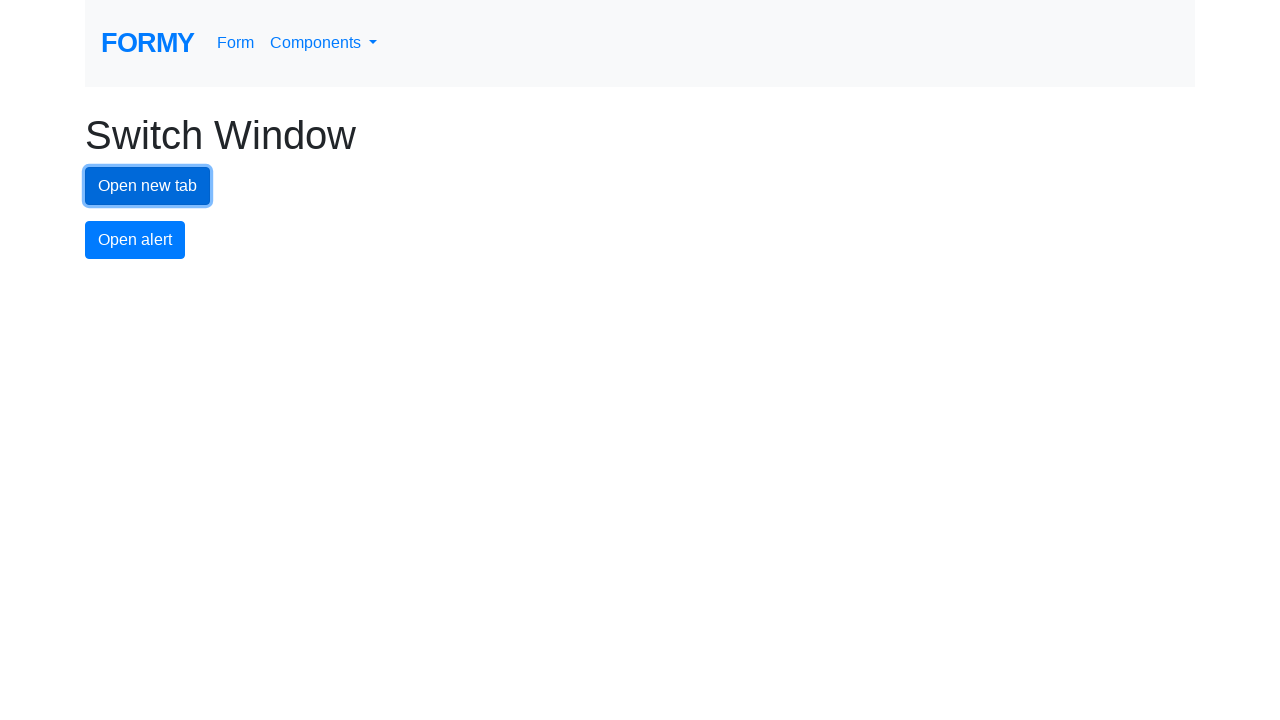

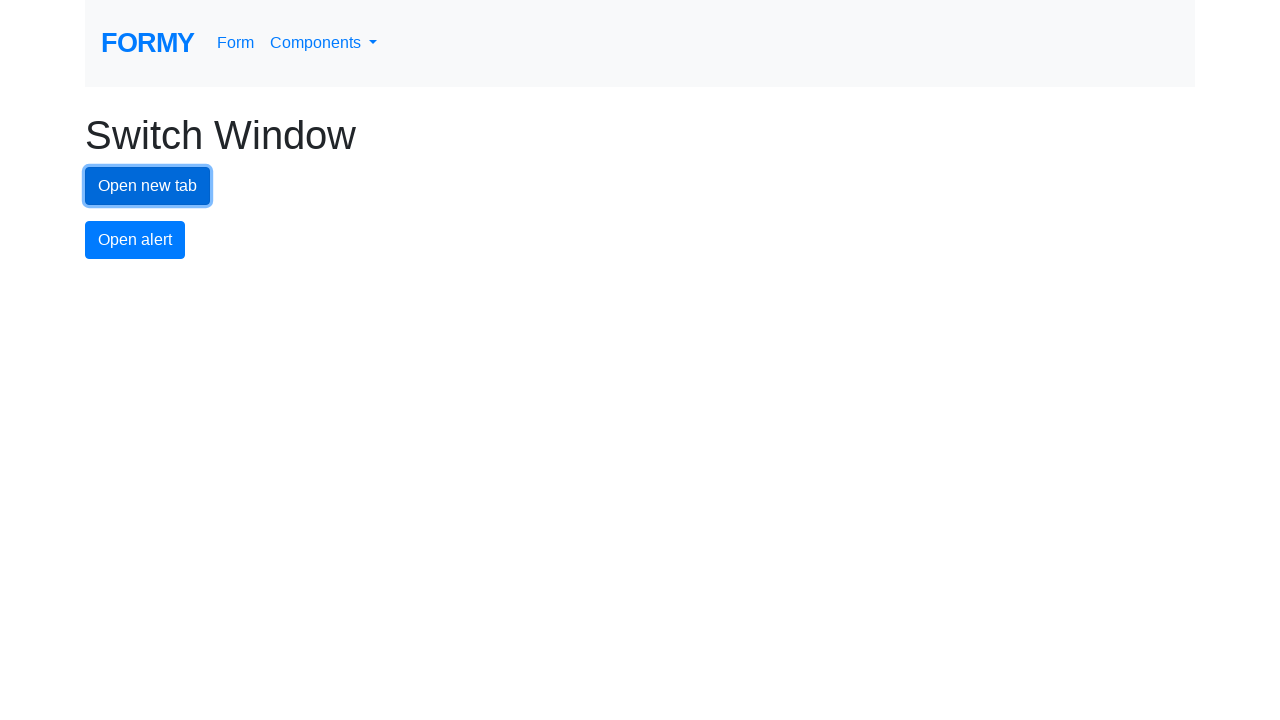